Tests click and hold mouse action functionality by navigating through UI testing concepts, accessing the mouse actions section, and performing click-and-hold operation on a circle element

Starting URL: https://demoapps.qspiders.com/

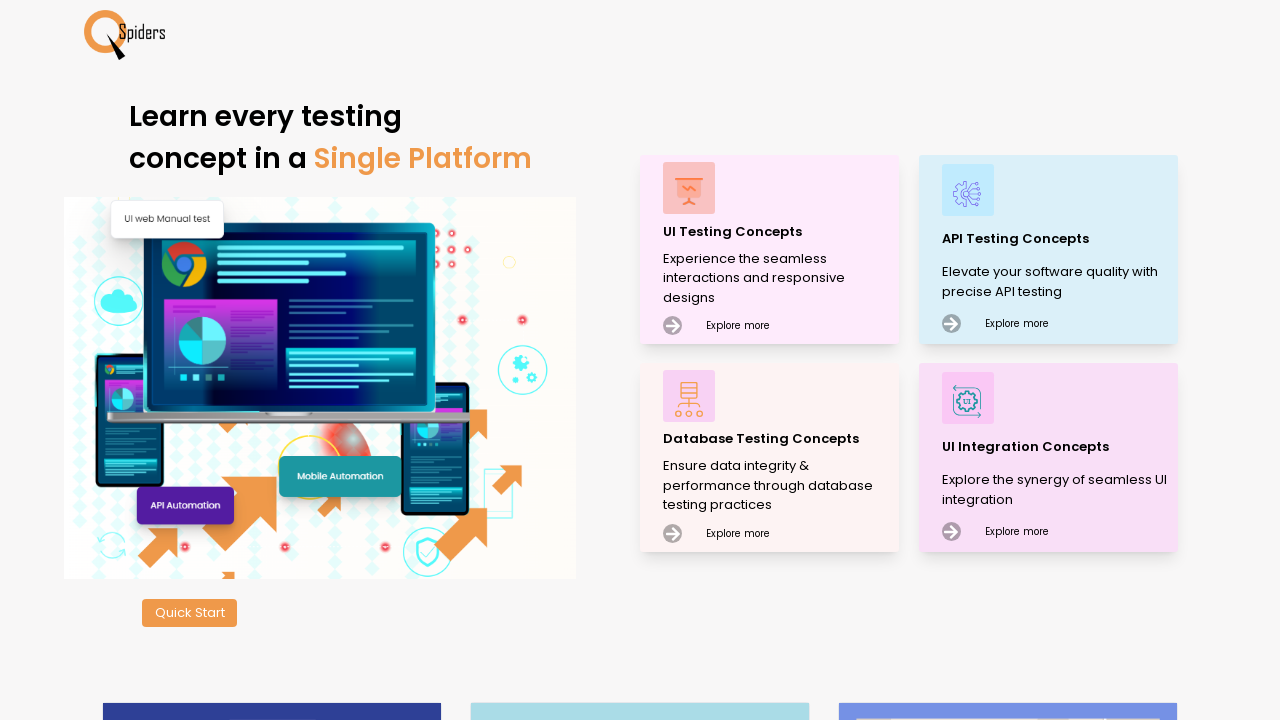

Clicked on UI Testing Concepts at (778, 232) on xpath=//p[.='UI Testing Concepts']
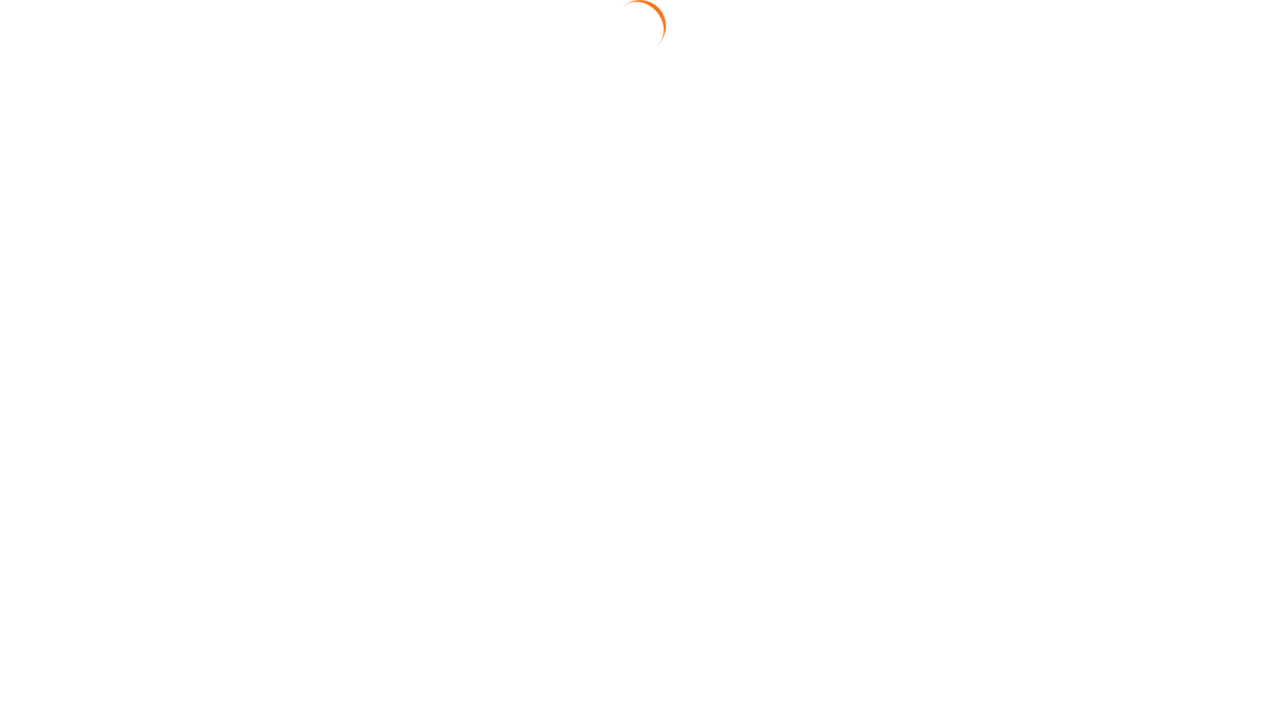

Waited for UI Testing Concepts page to load
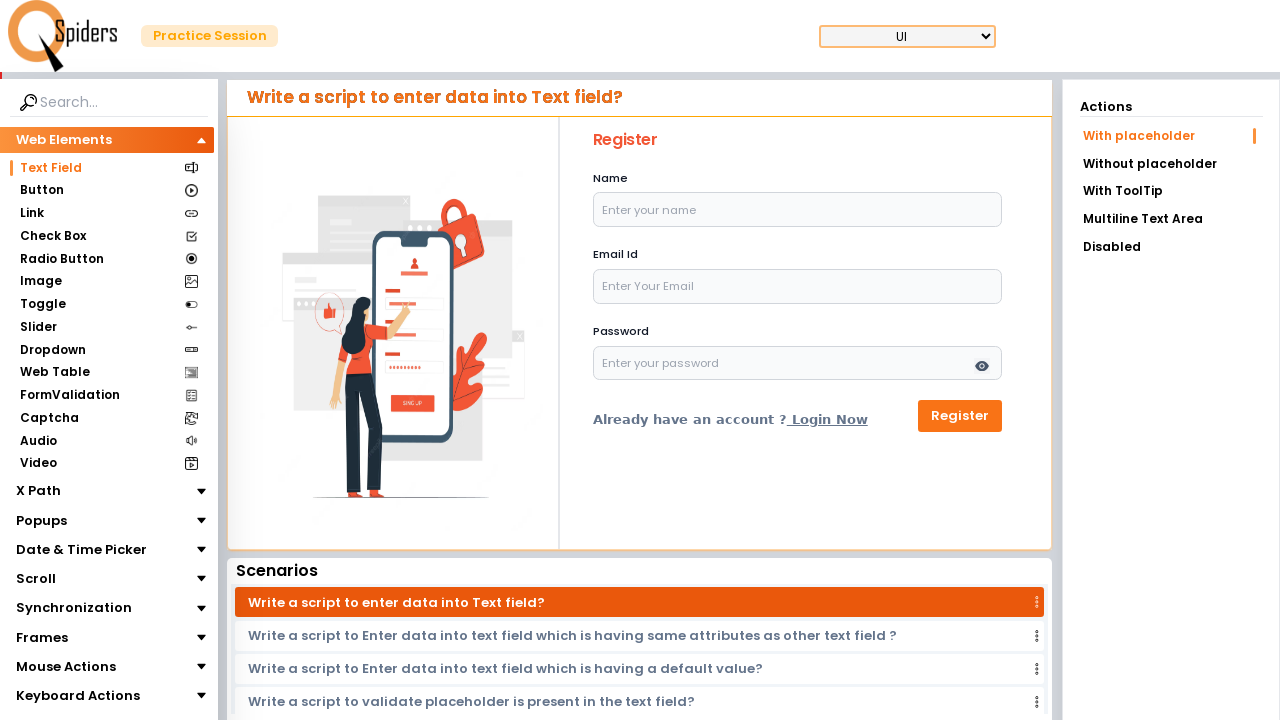

Clicked on Mouse Actions section at (66, 667) on xpath=//section[.='Mouse Actions']
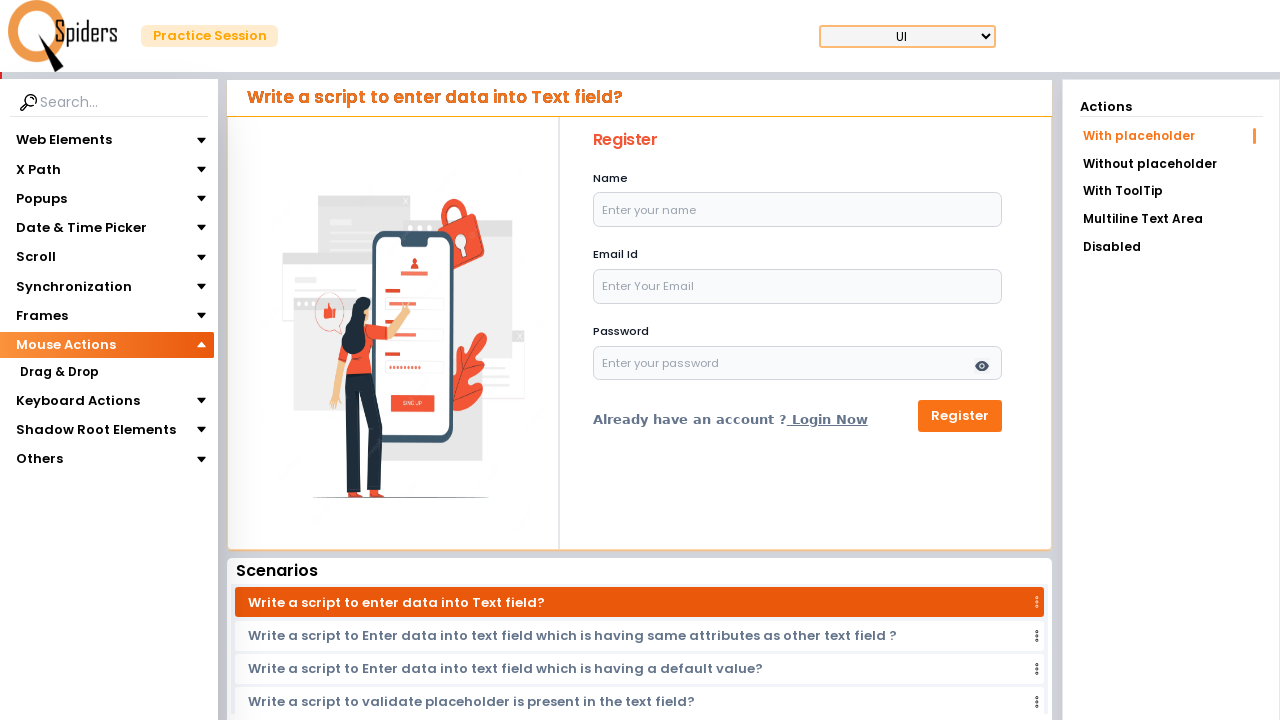

Waited for Mouse Actions section to load
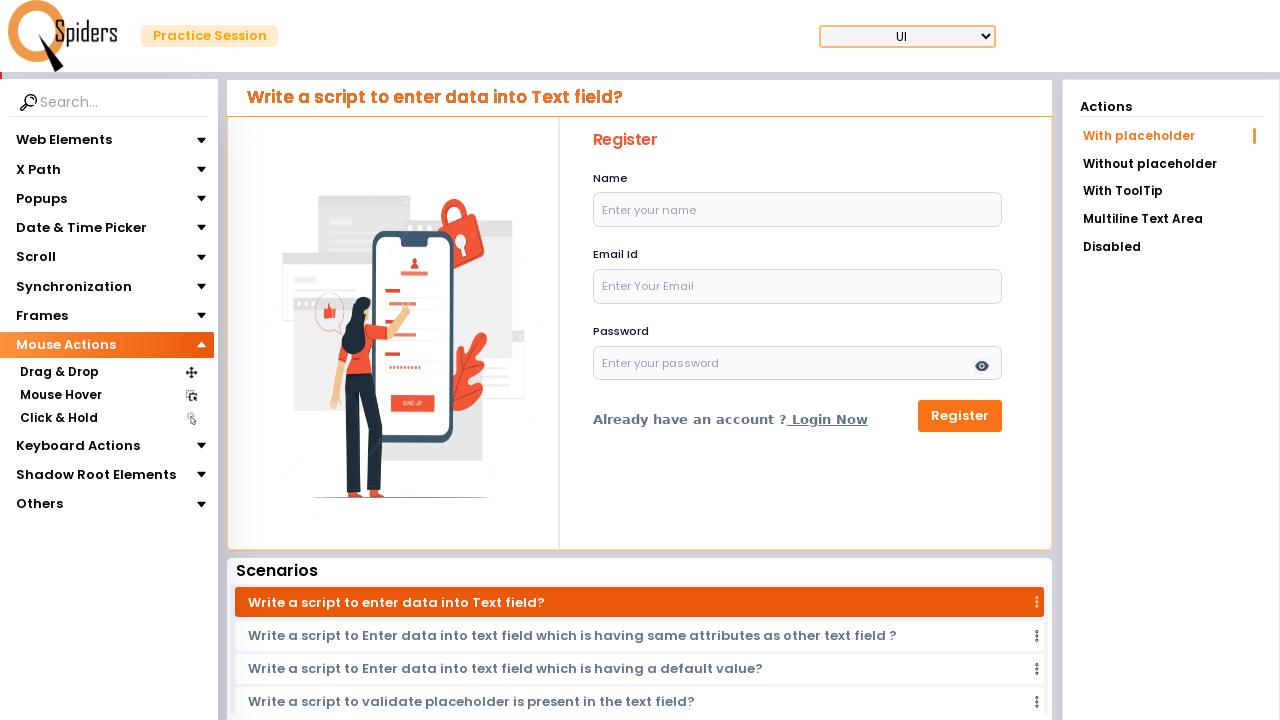

Clicked on Click & Hold section at (58, 418) on xpath=//section[.='Click & Hold']
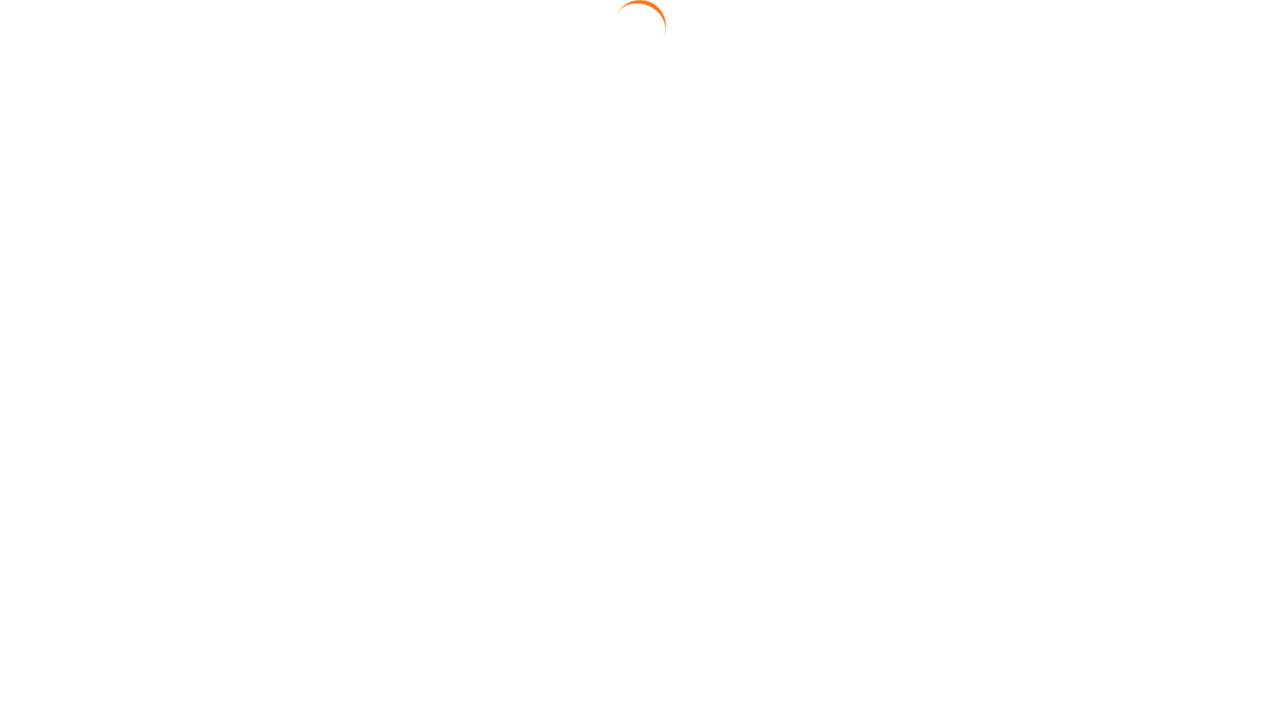

Waited for Click & Hold section to load
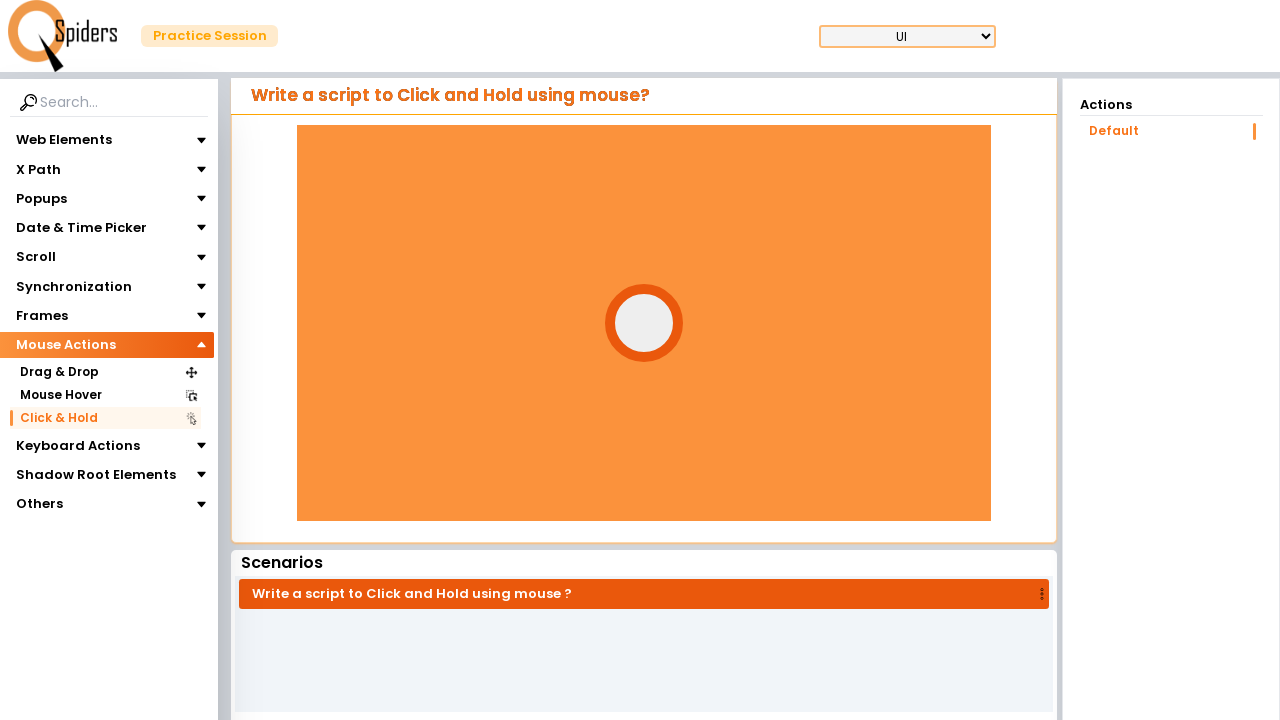

Located circle element with id 'circle'
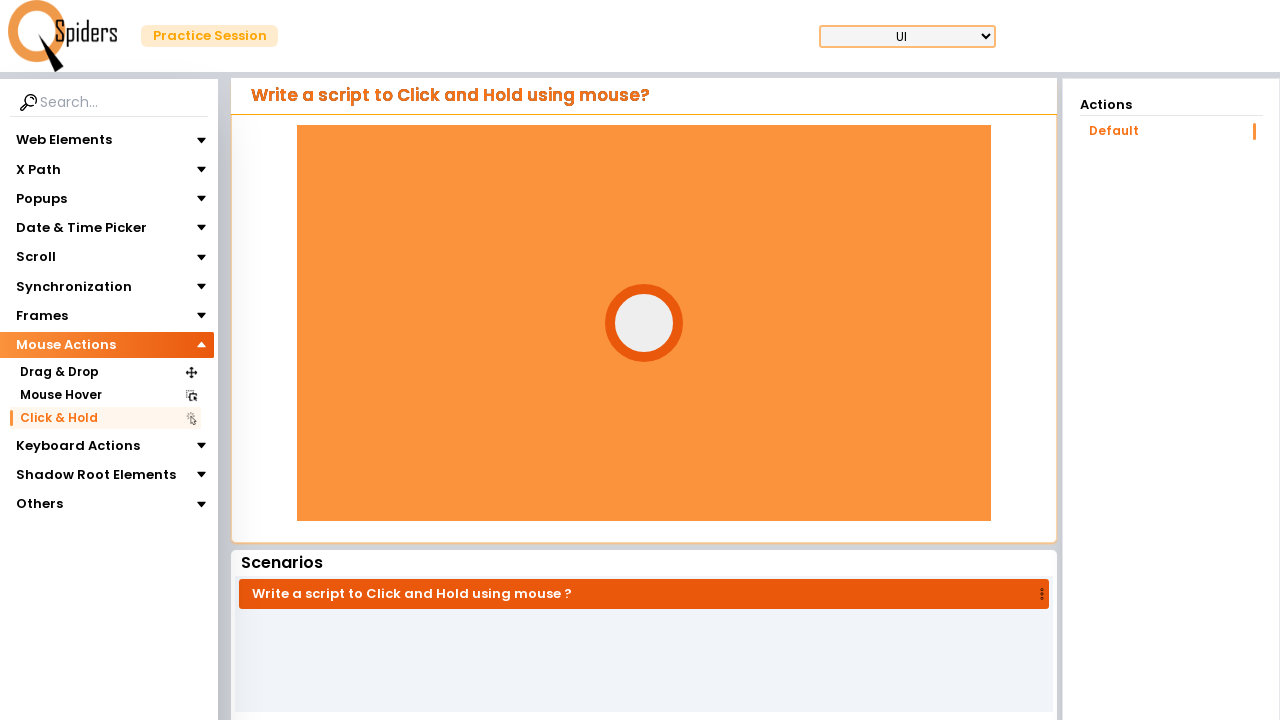

Pressed mouse button down on circle element at (58, 418)
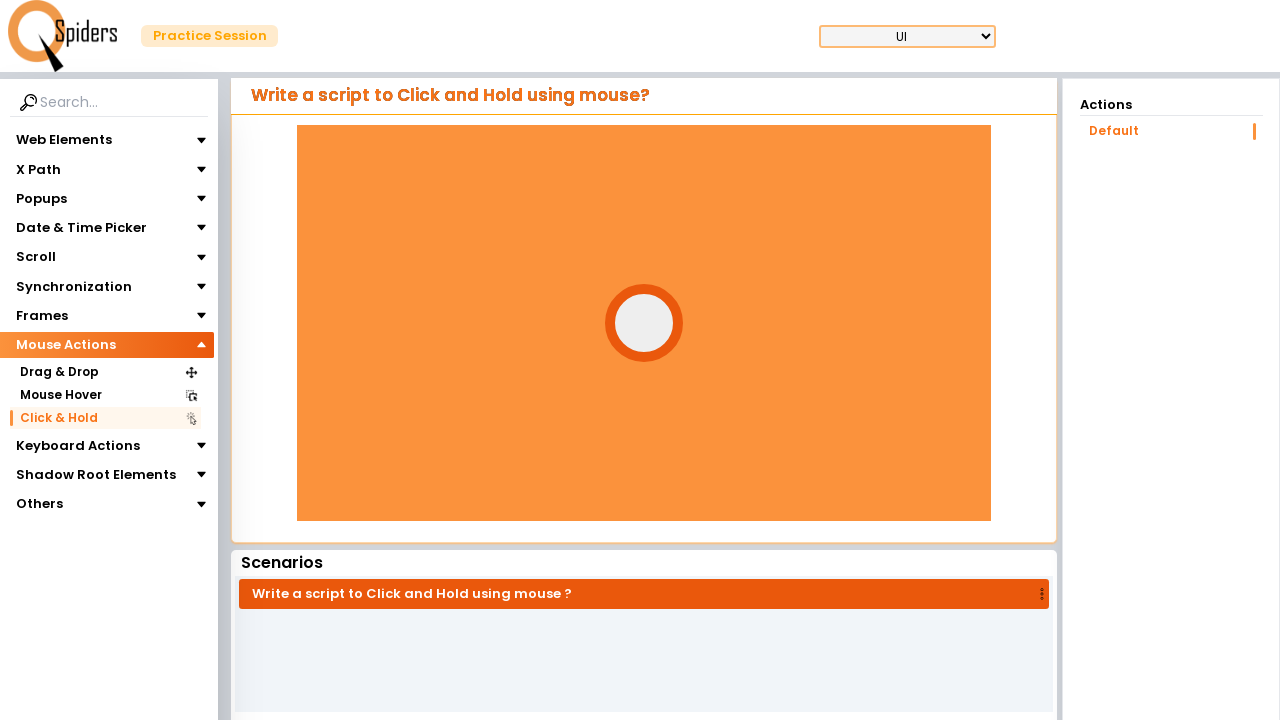

Held mouse button down for 4 seconds
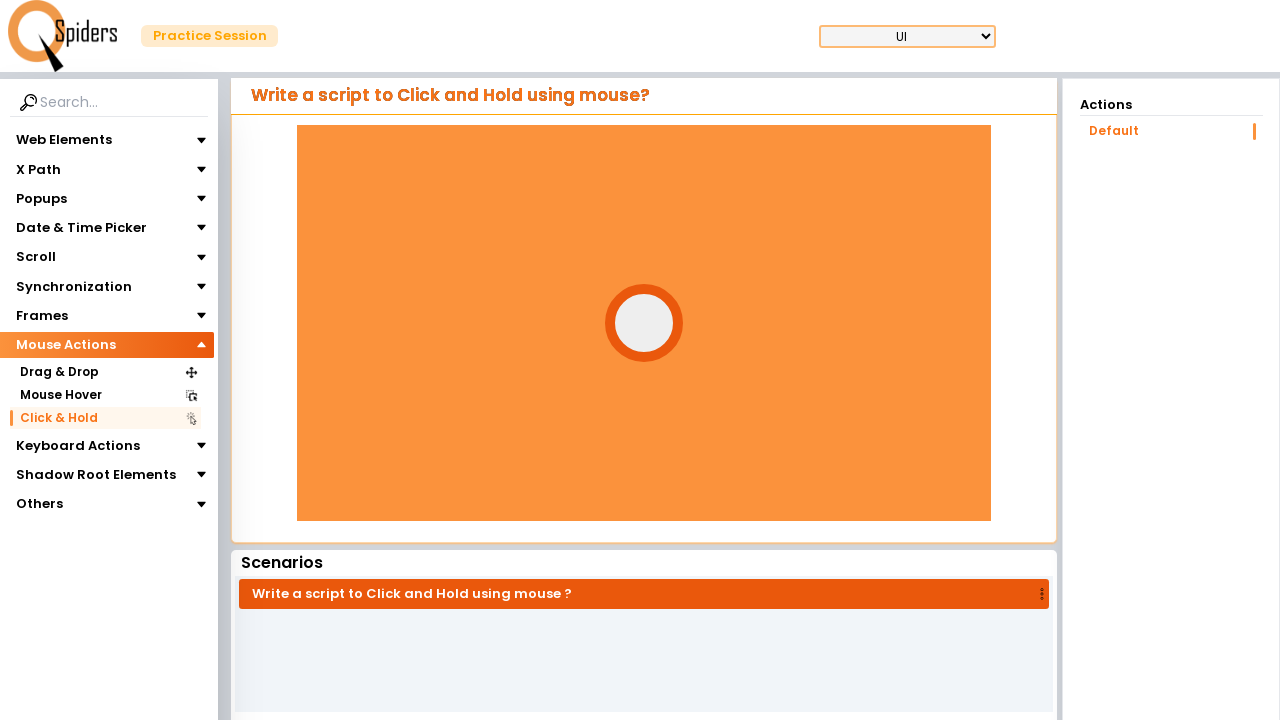

Released mouse button at (58, 418)
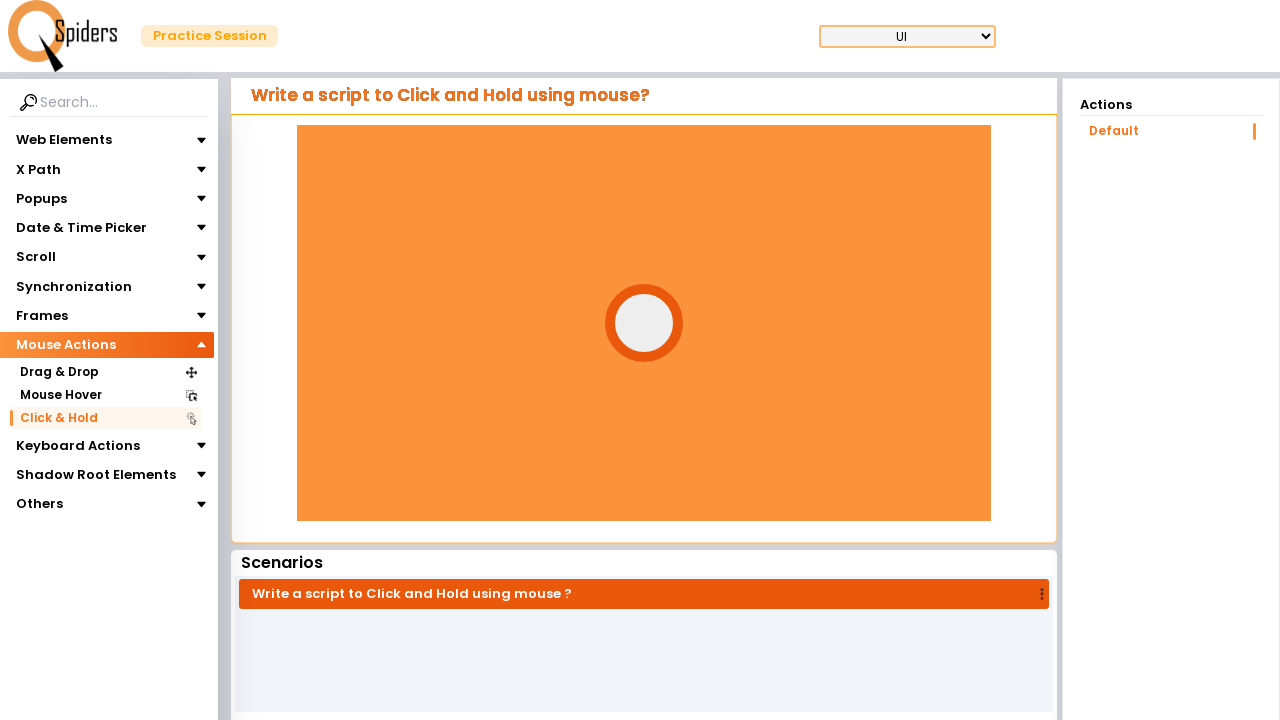

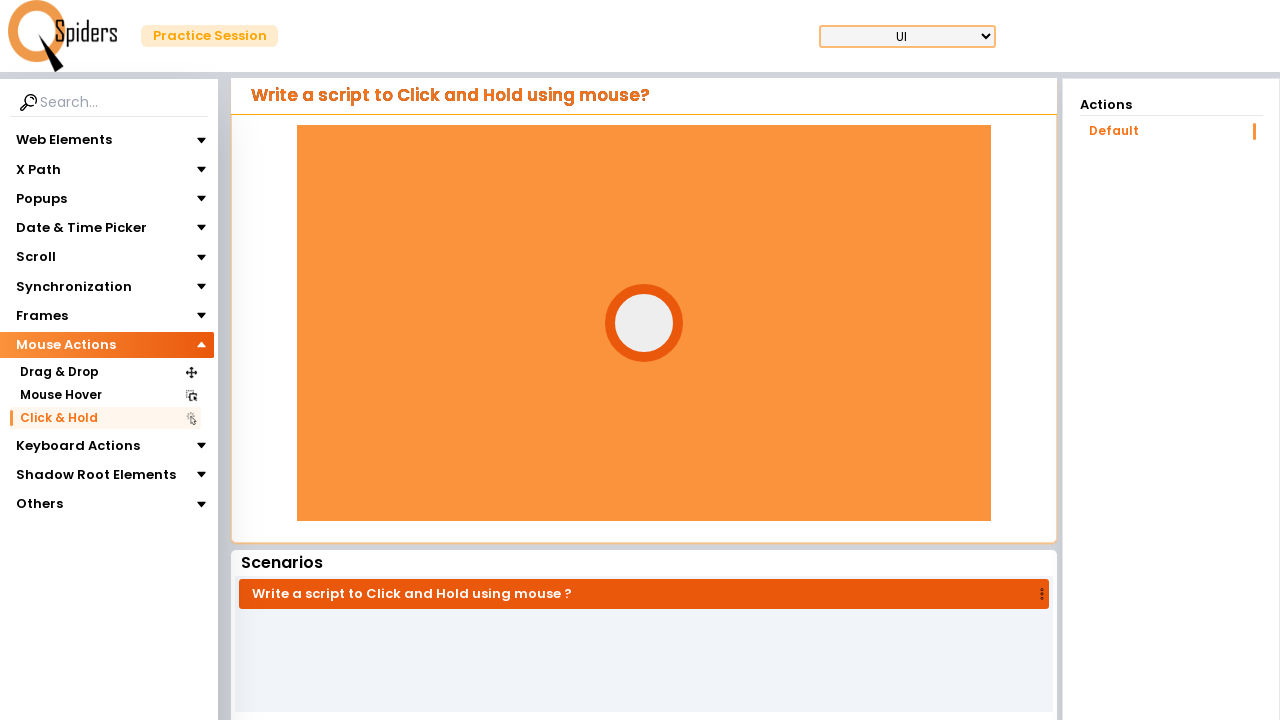